Tests handling of iframes by switching to a frame and filling a text input field within it

Starting URL: https://demo.automationtesting.in/Frames.html

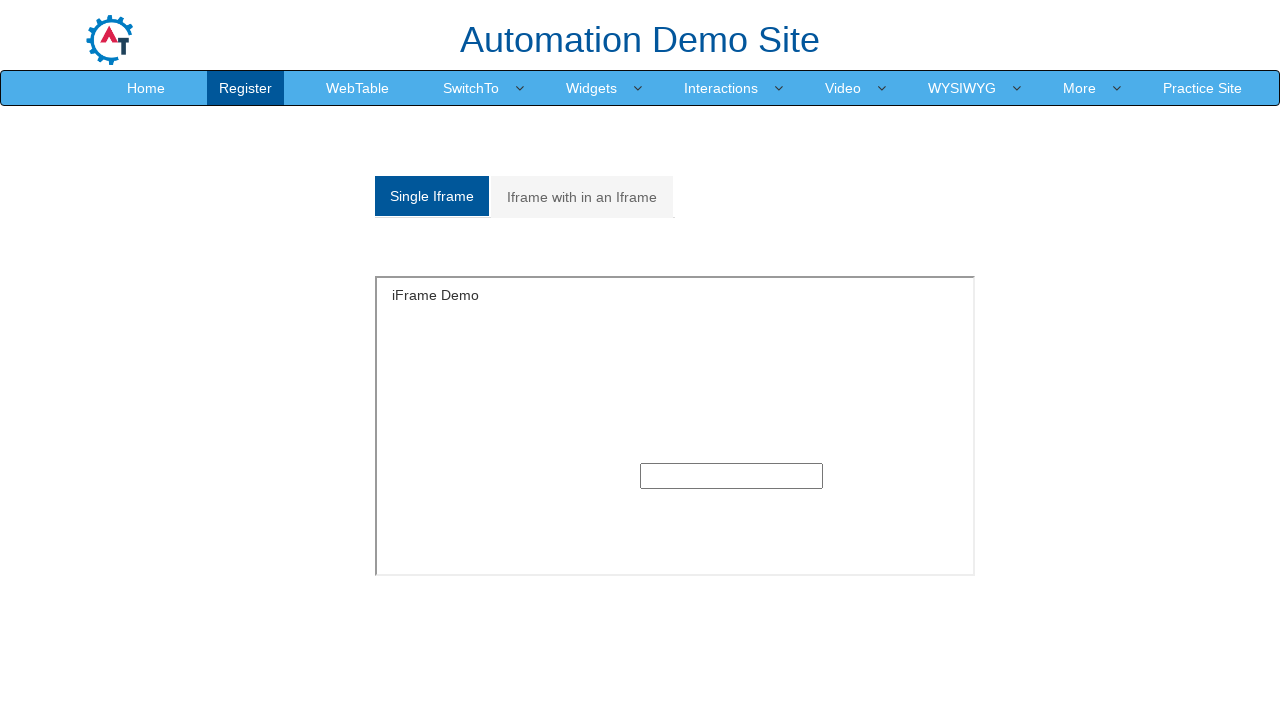

Located iframe with id 'singleframe'
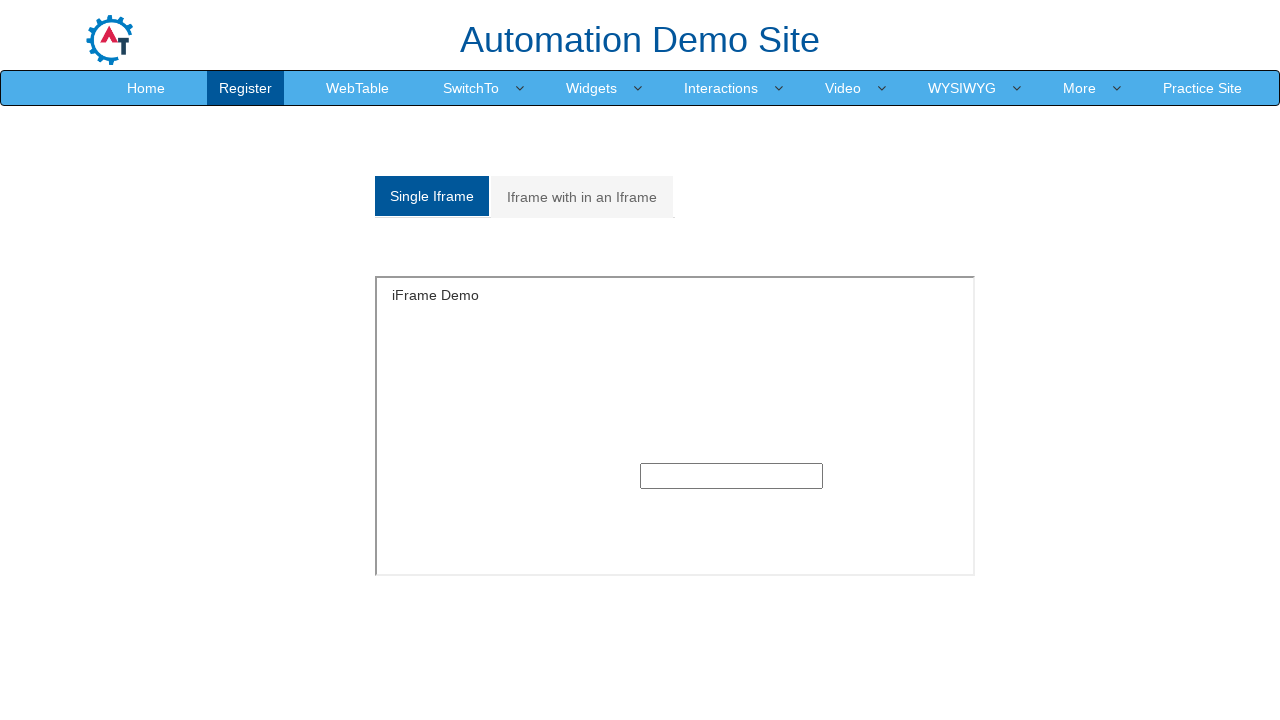

Filled text input field inside iframe with '122323' on #singleframe >> internal:control=enter-frame >> input[type='text']
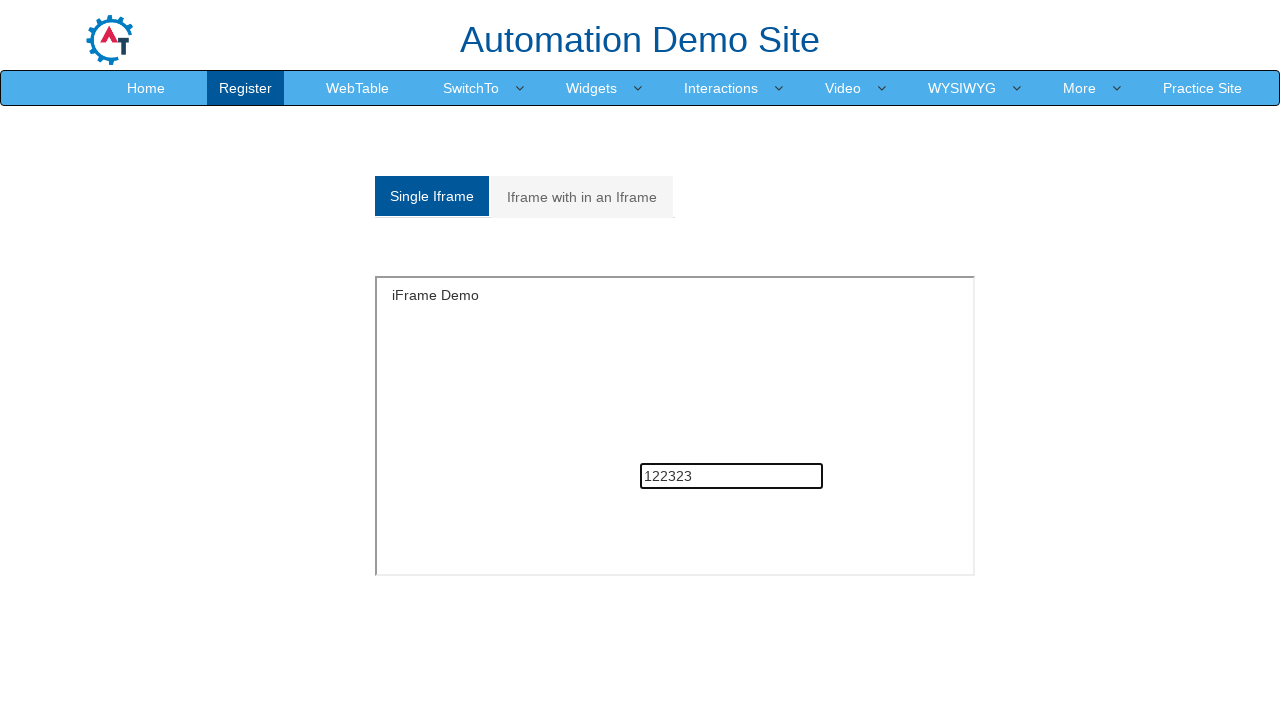

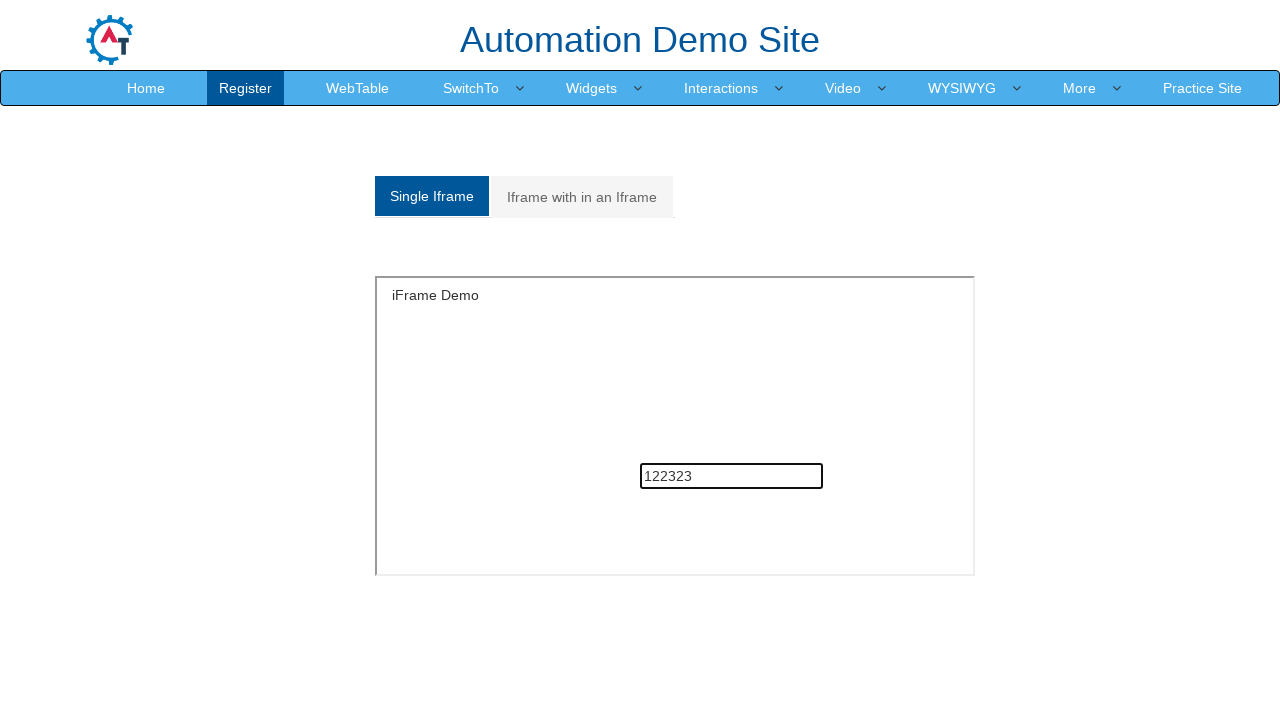